Tests form validation with valid name but invalid day 00, expecting date error

Starting URL: https://elenarivero.github.io/ejercicio3/index.html

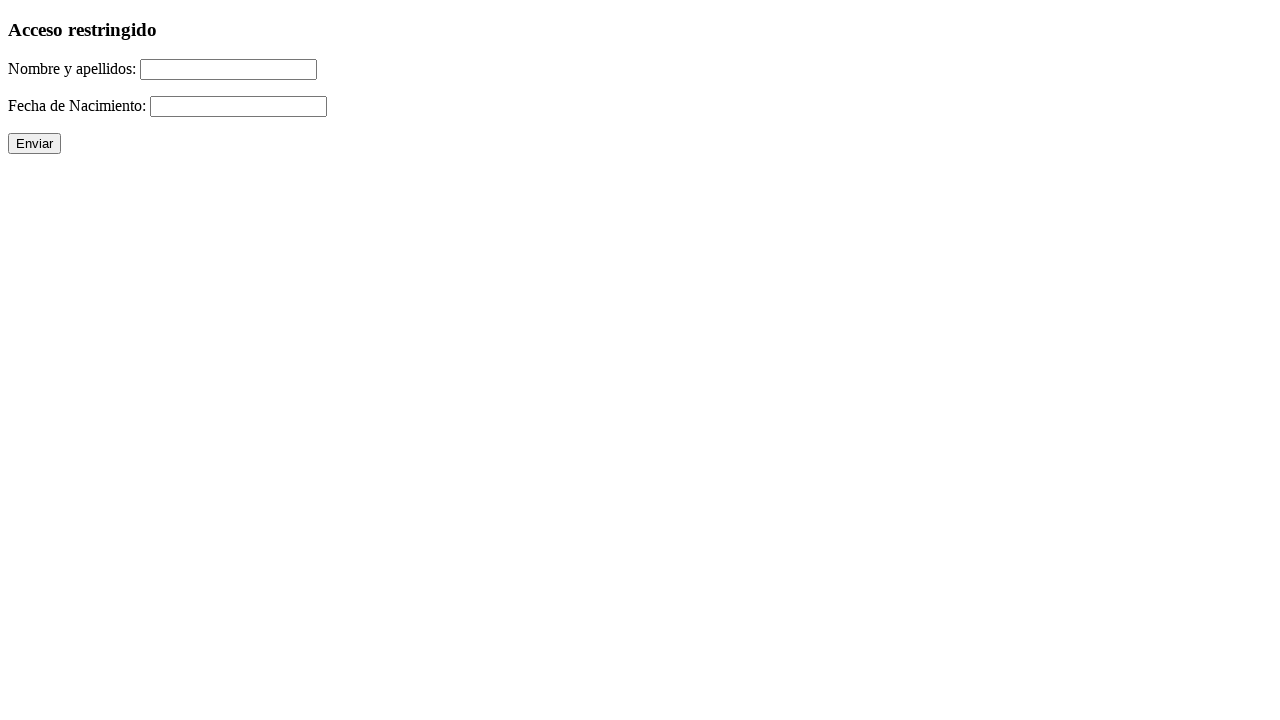

Filled name field with 'Amaro Suarez' on #nomap
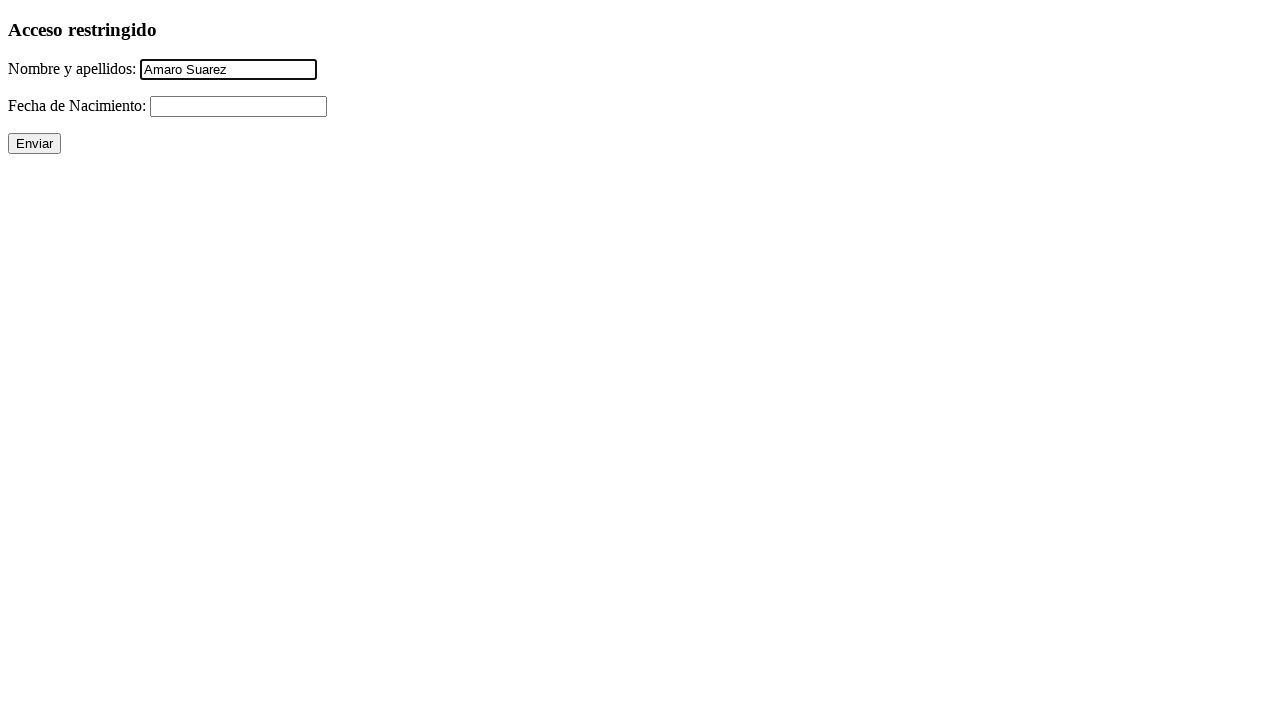

Filled date field with invalid day '00/12/2004' on #fecha
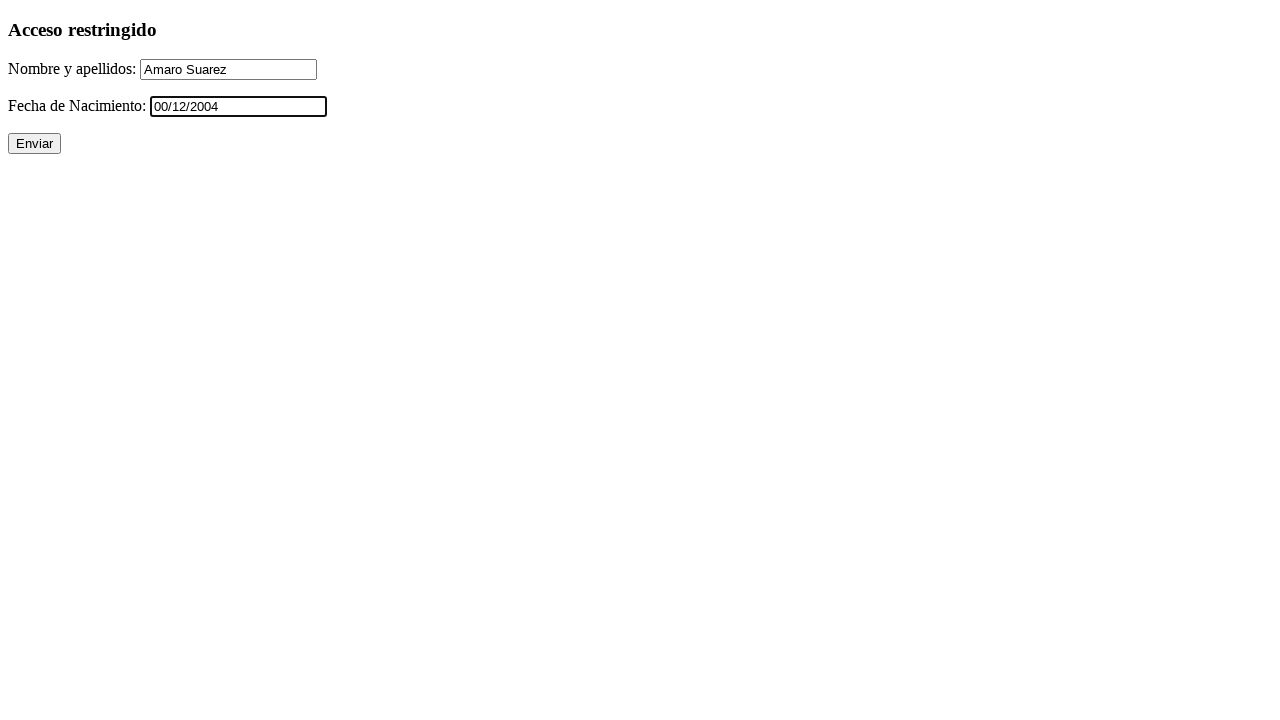

Clicked form submit button at (34, 144) on xpath=//p/input[@type='submit']
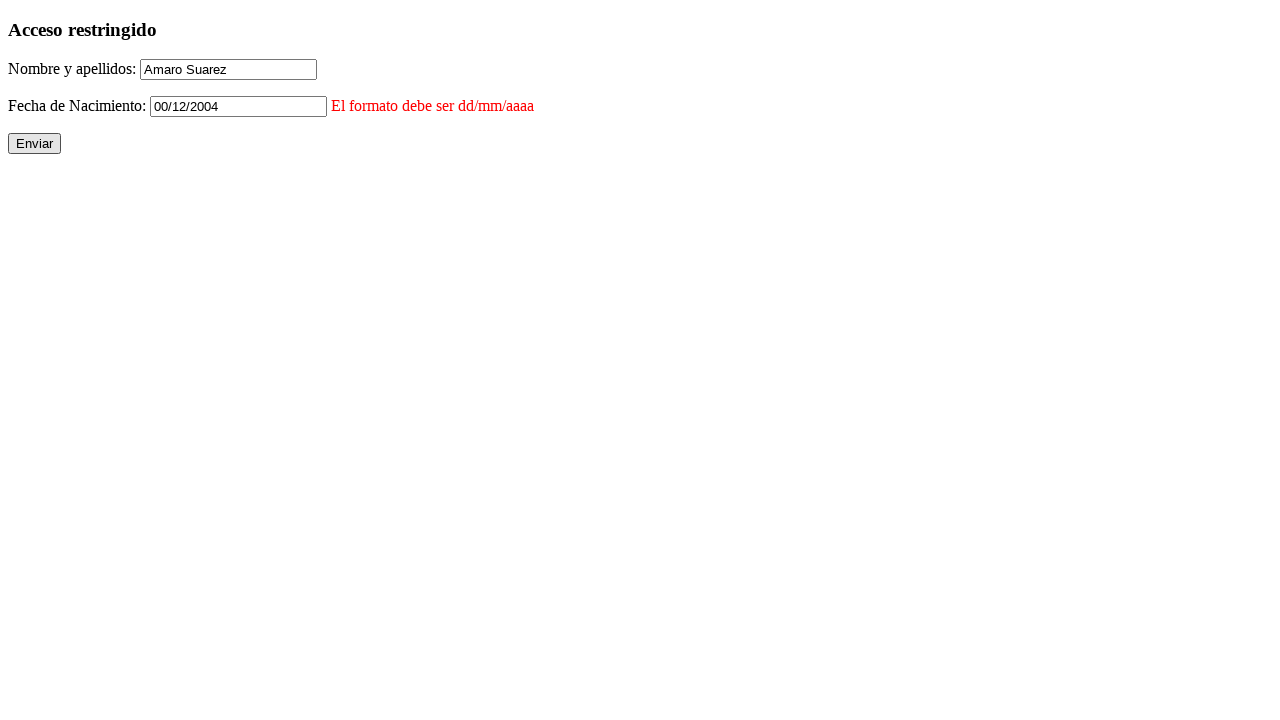

Date error message appeared as expected
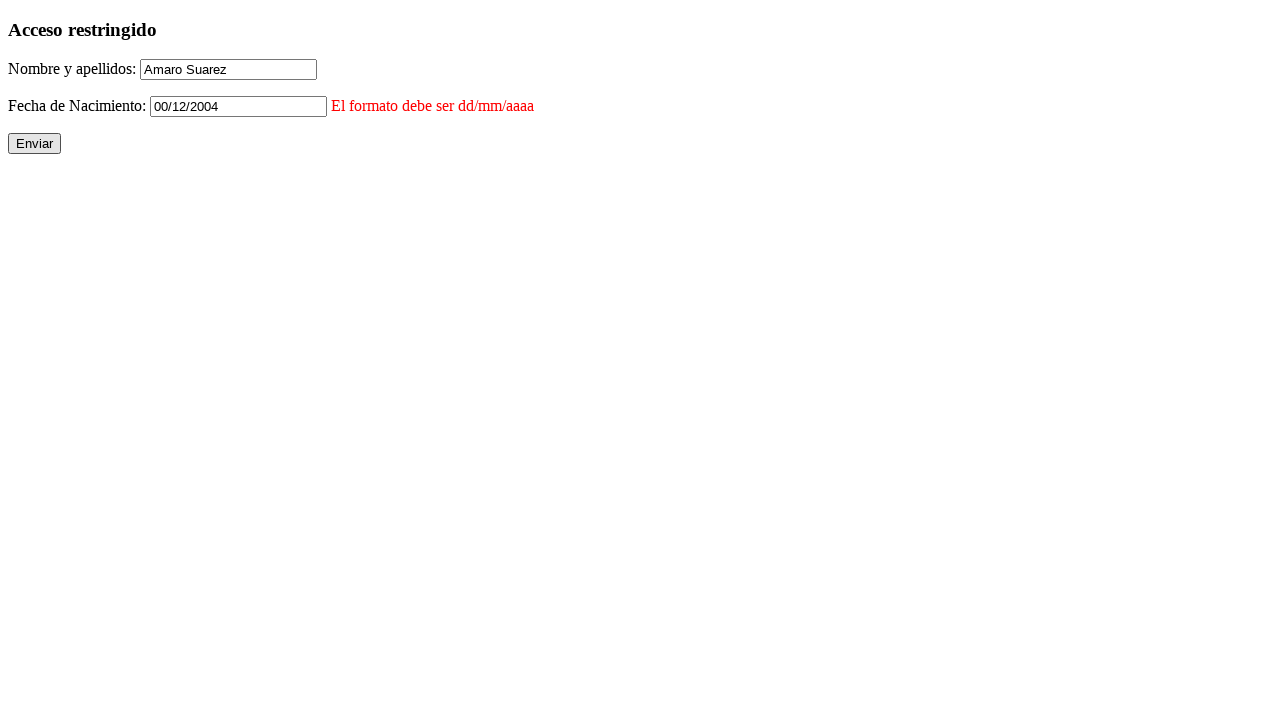

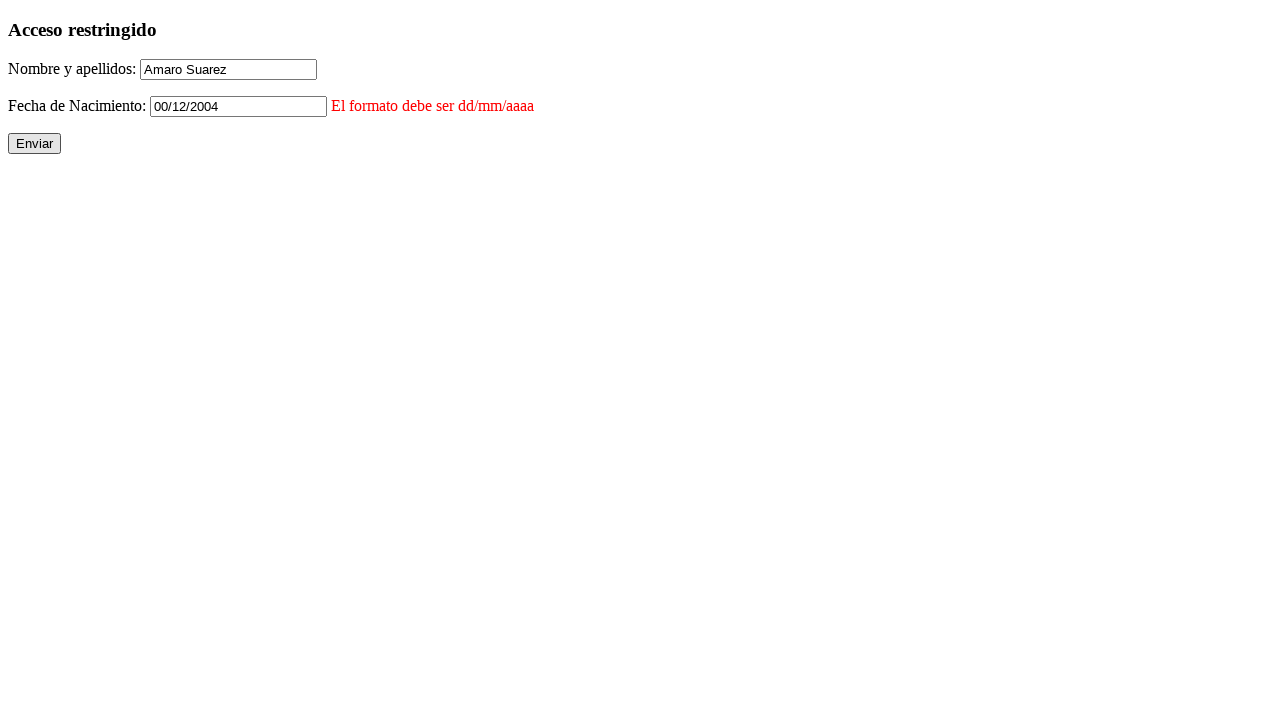